Tests the Pastebin text input by entering text into the paste form textarea

Starting URL: https://pastebin.com/

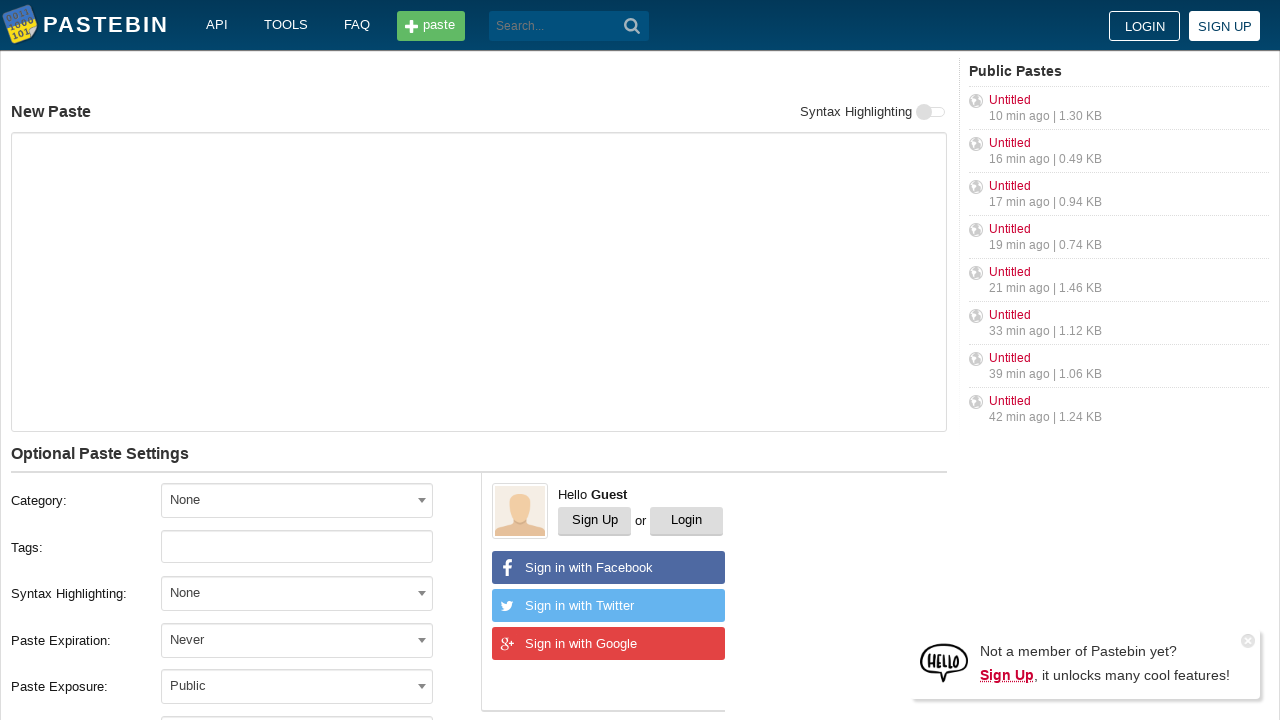

Filled paste textarea with 'selenium hT' on #postform-text
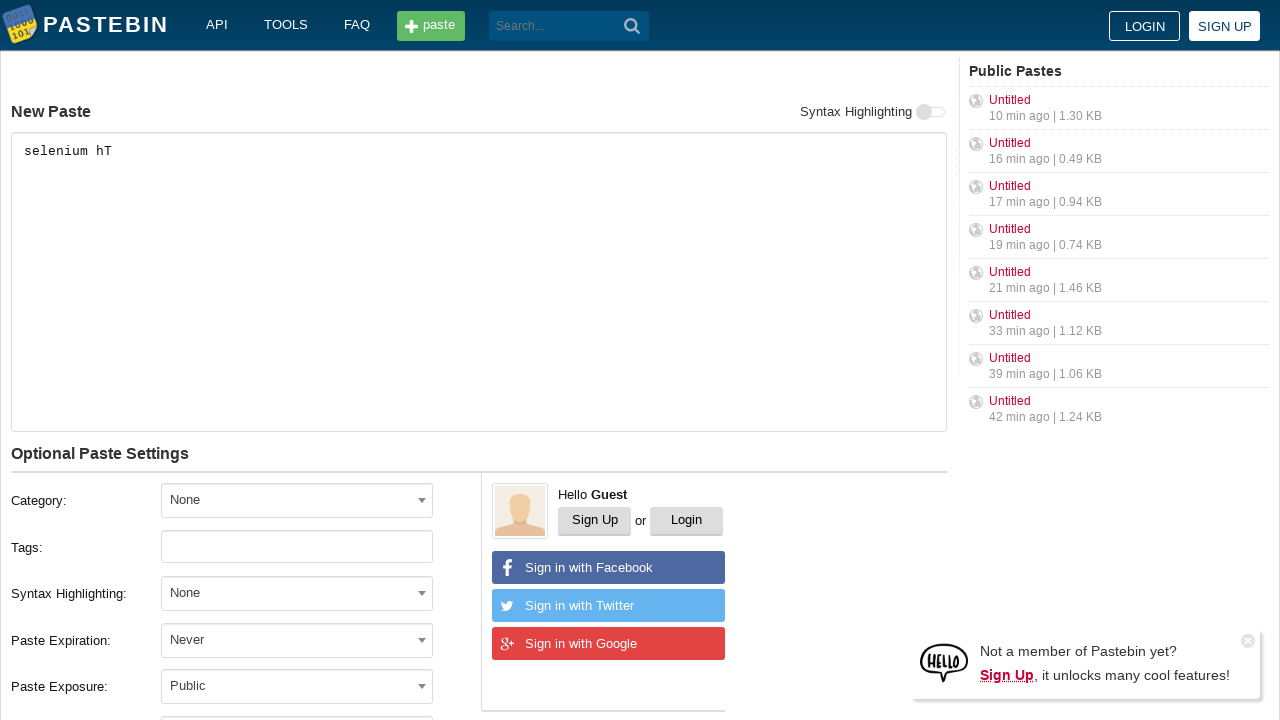

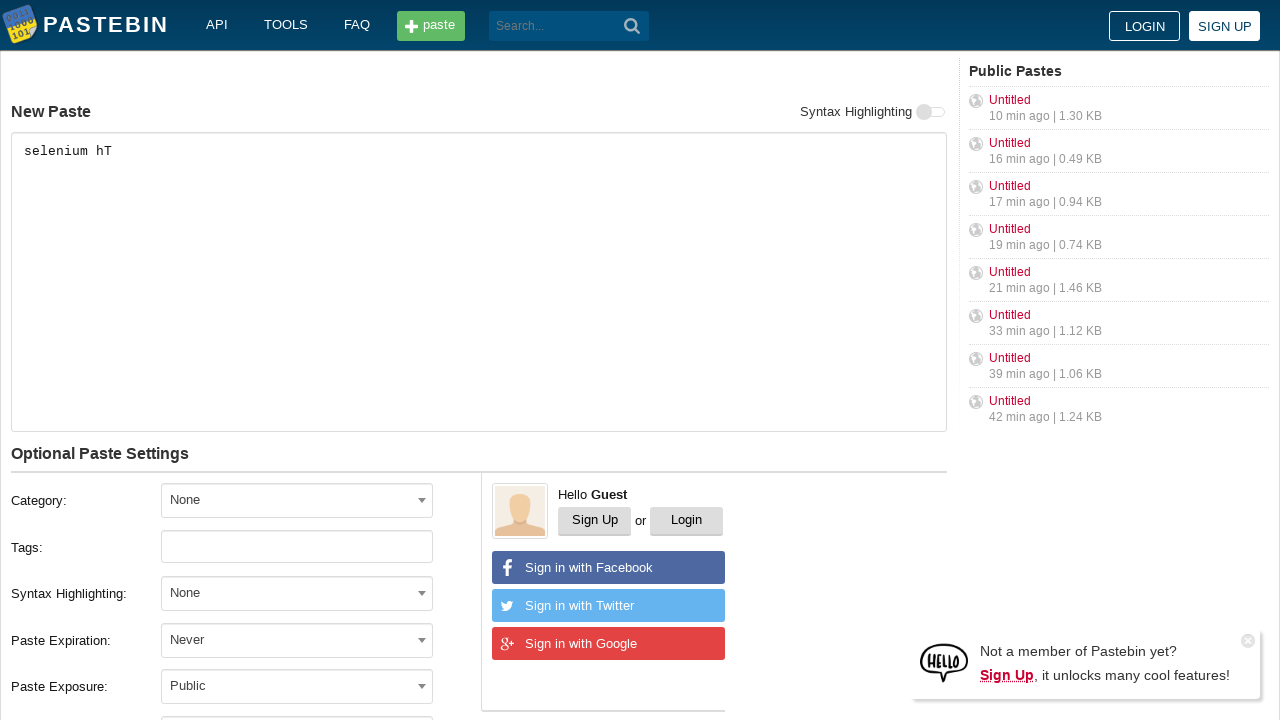